Navigates to a file download page and clicks on a link to download a file named "some-file.txt"

Starting URL: http://the-internet.herokuapp.com/download

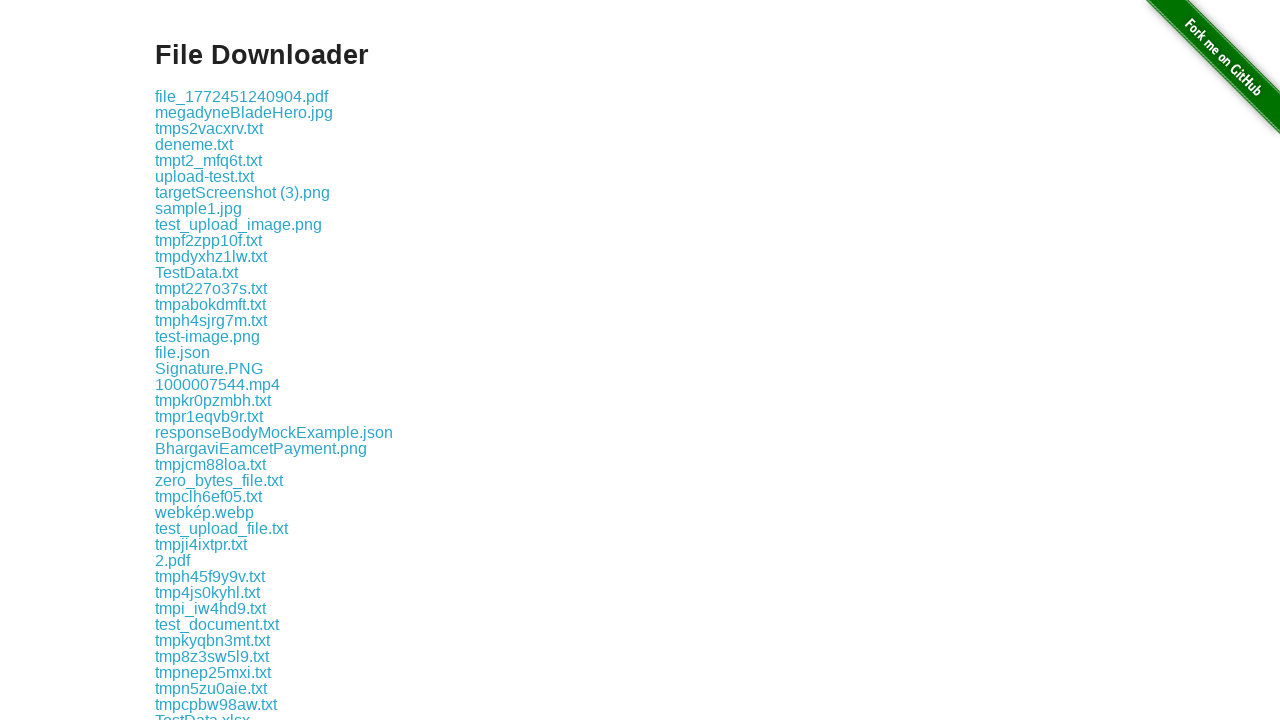

Navigated to file download page
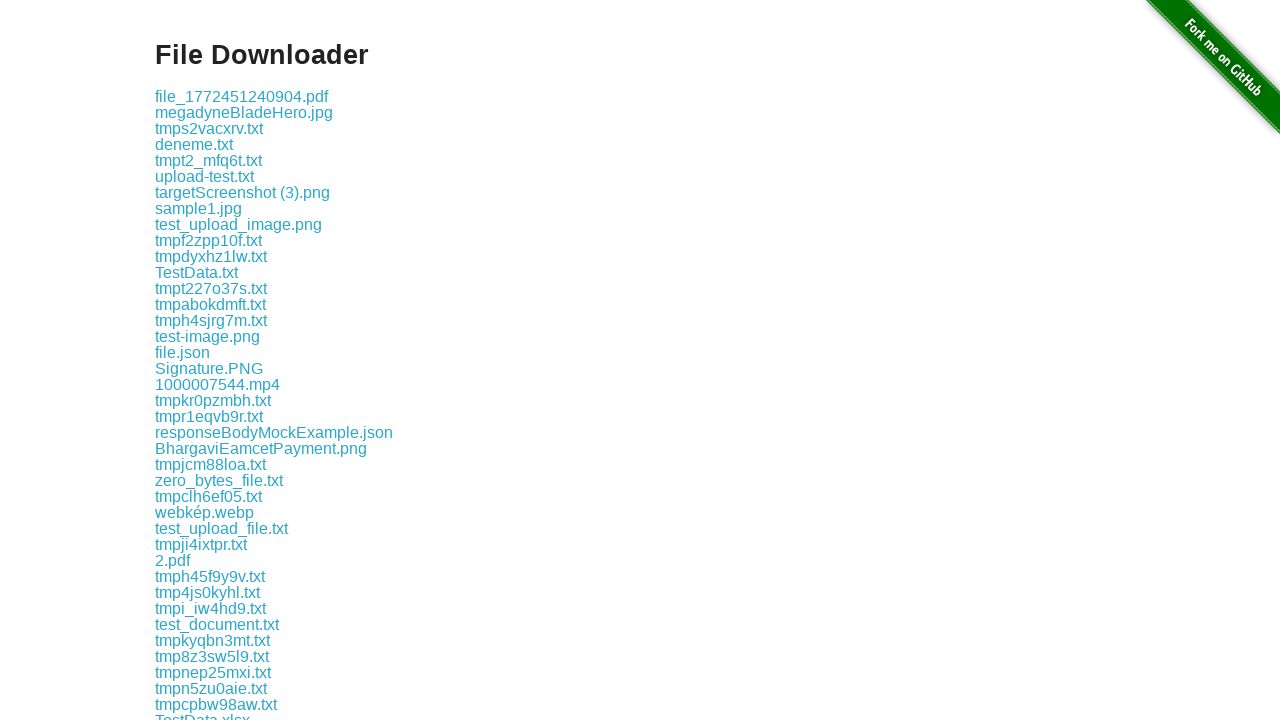

Clicked download link for some-file.txt at (198, 360) on a:text('some-file.txt')
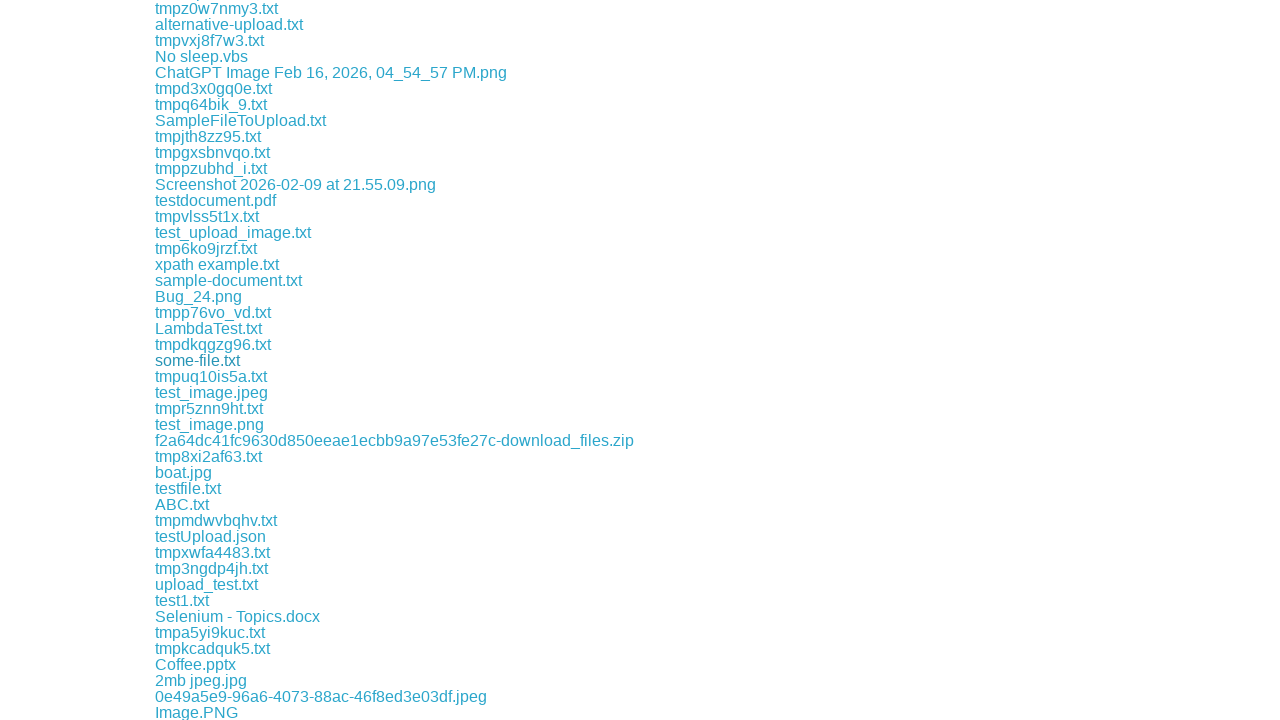

File download initiated and download object retrieved
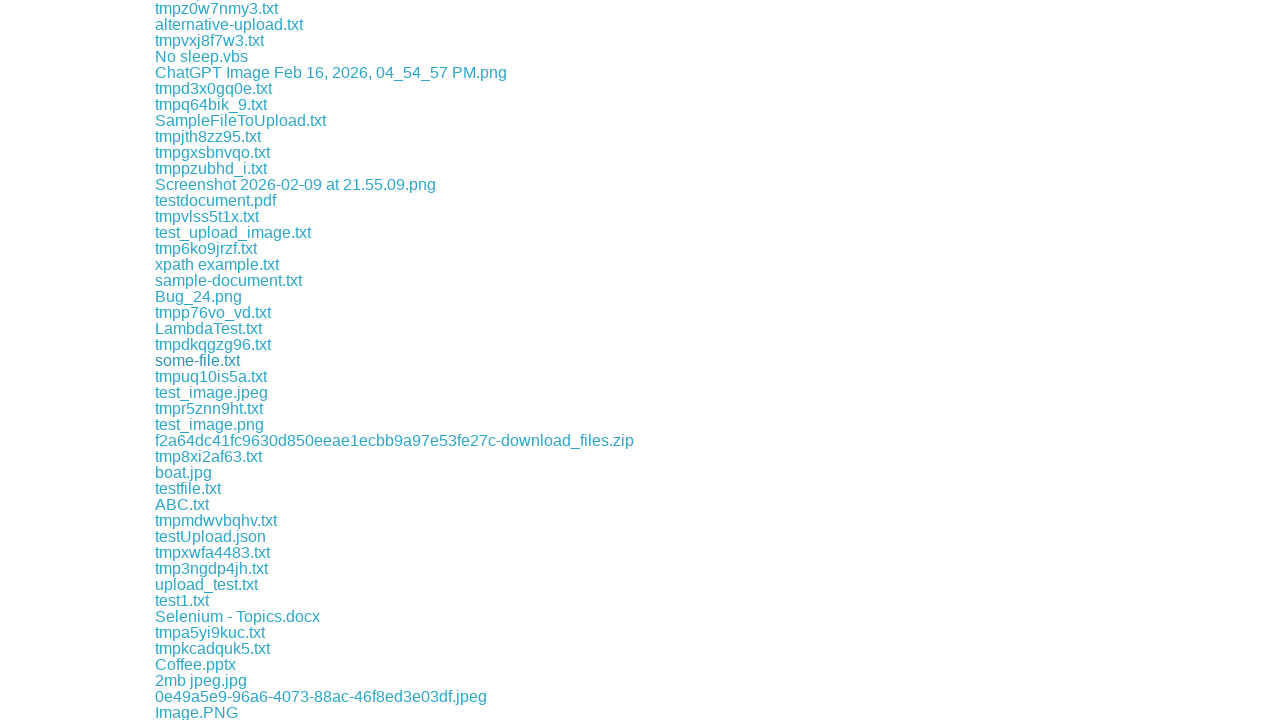

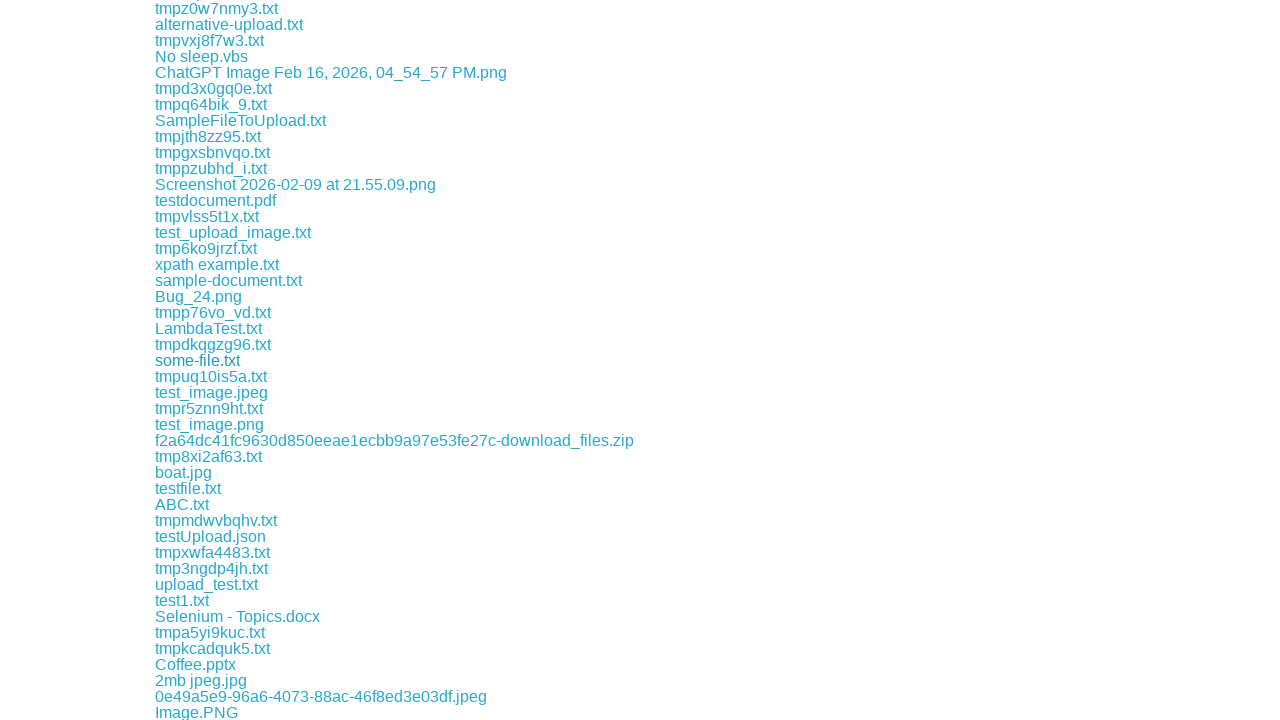